Tests hover functionality by moving the mouse cursor to a blogs menu element on the page, which typically triggers a dropdown or hover effect.

Starting URL: http://omayo.blogspot.com/

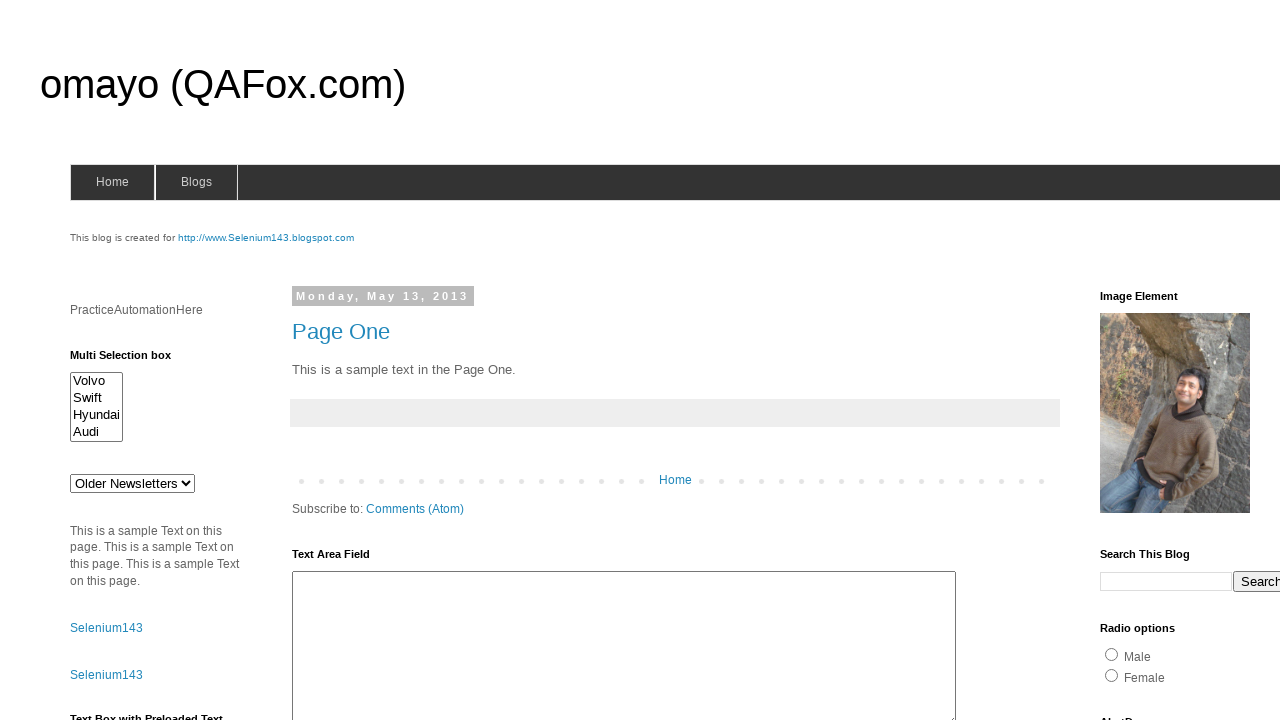

Hovered over the Blogs menu element at (196, 182) on #blogsmenu
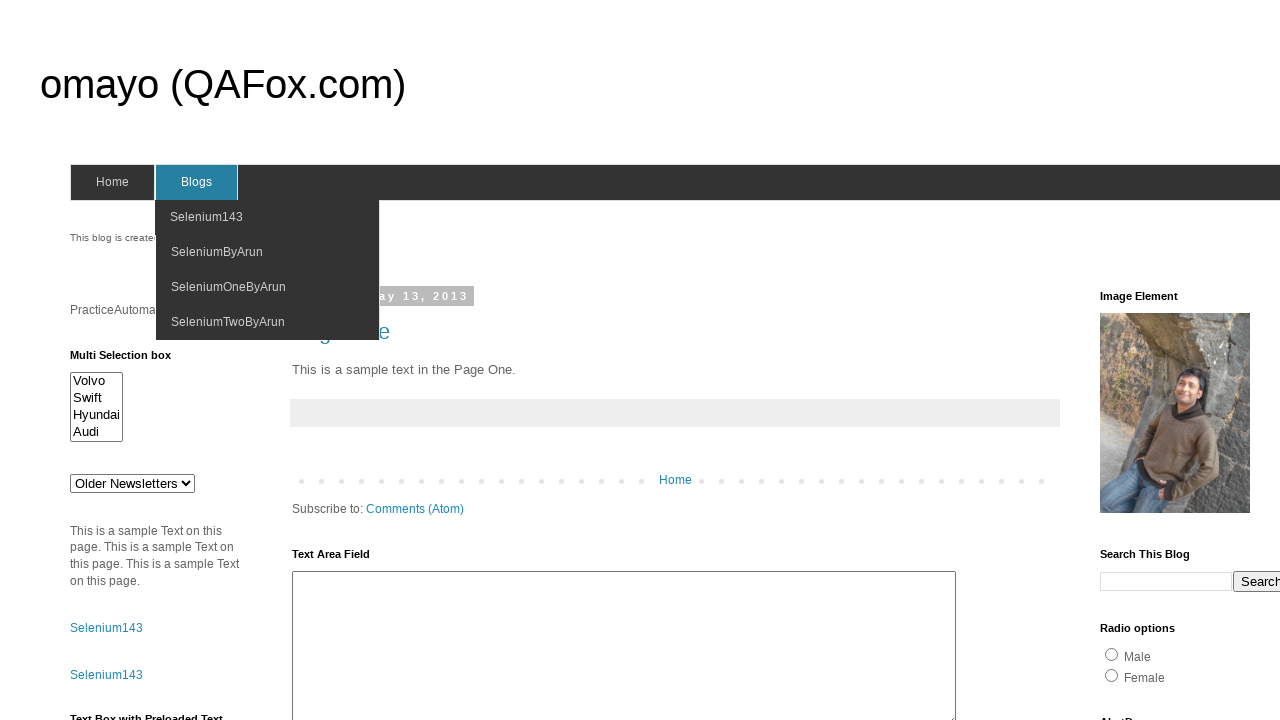

Waited 2 seconds to observe hover effect
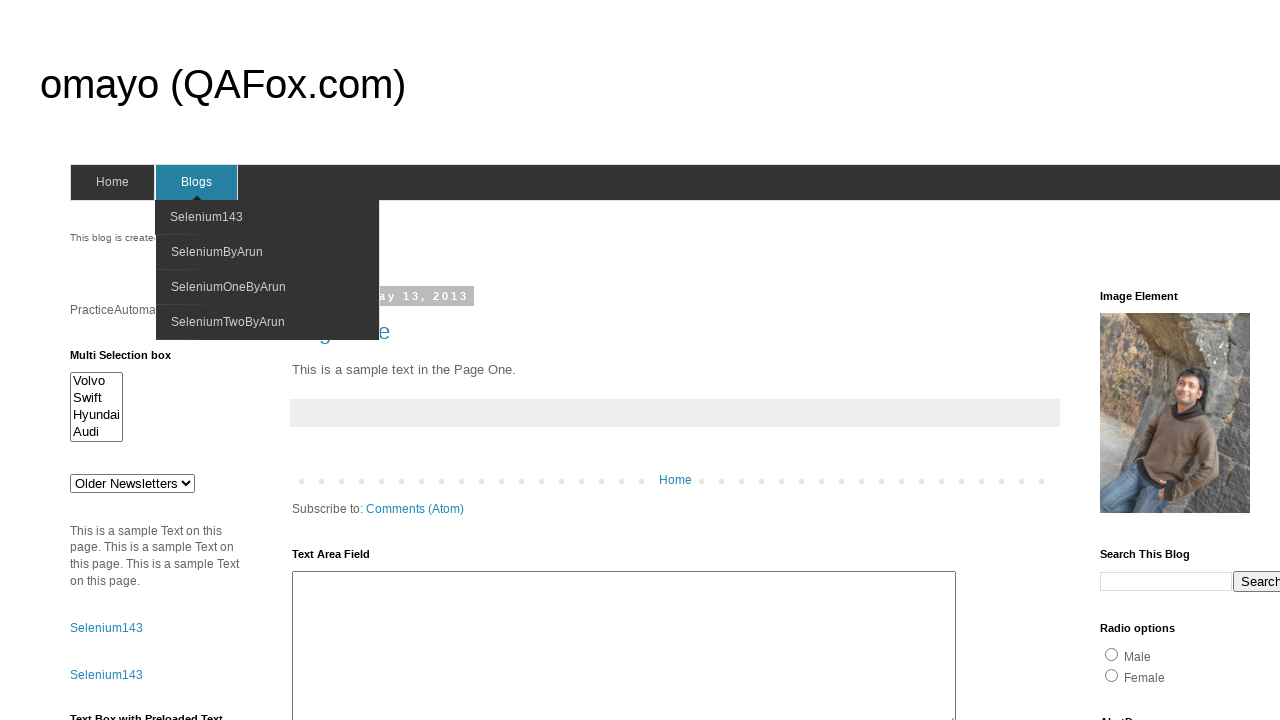

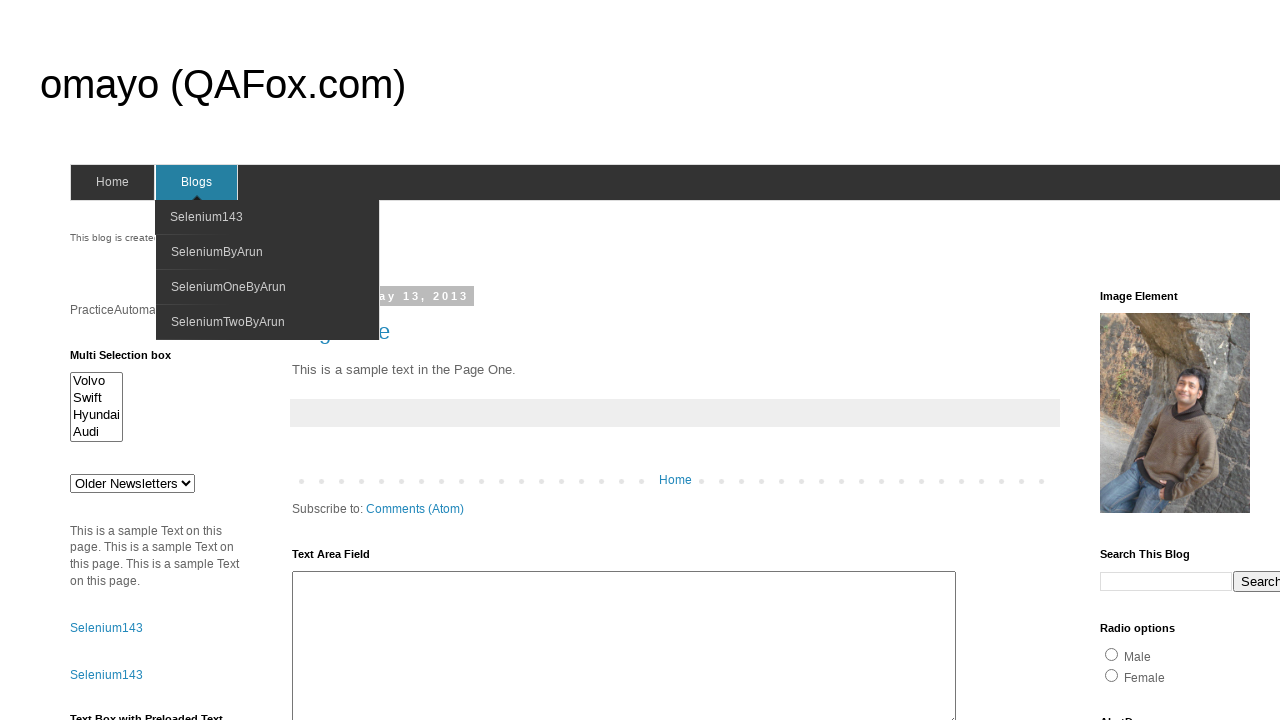